Tests the autocomplete input field by typing a partial value "Ind" and using keyboard arrow keys to navigate through the autocomplete suggestions.

Starting URL: https://www.rahulshettyacademy.com/AutomationPractice/

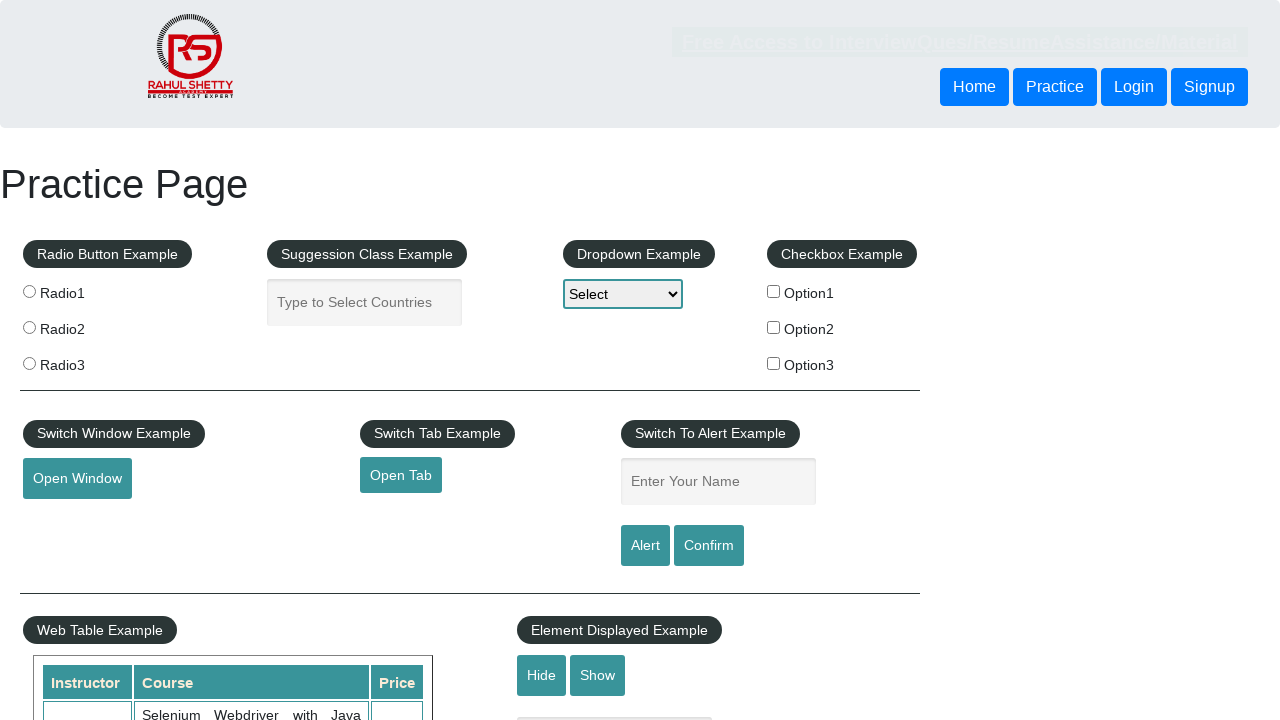

Navigated to AutomationPractice page
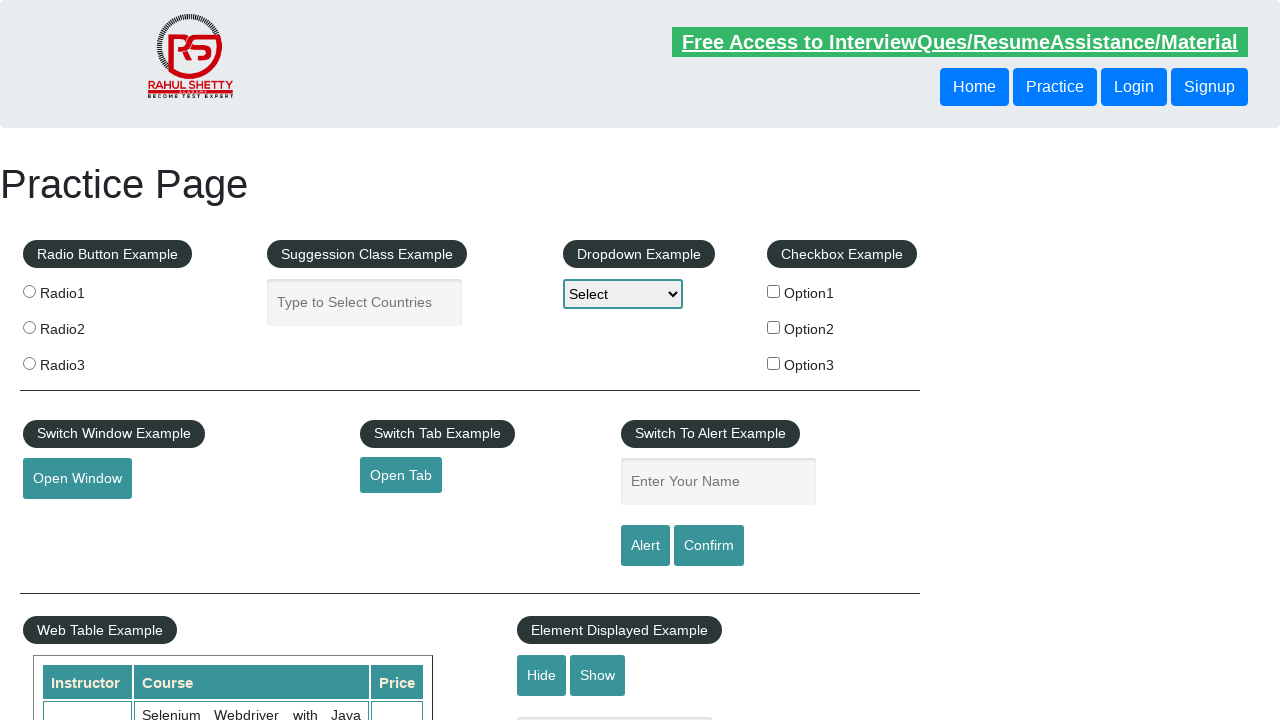

Typed 'Ind' in autocomplete field on #autocomplete
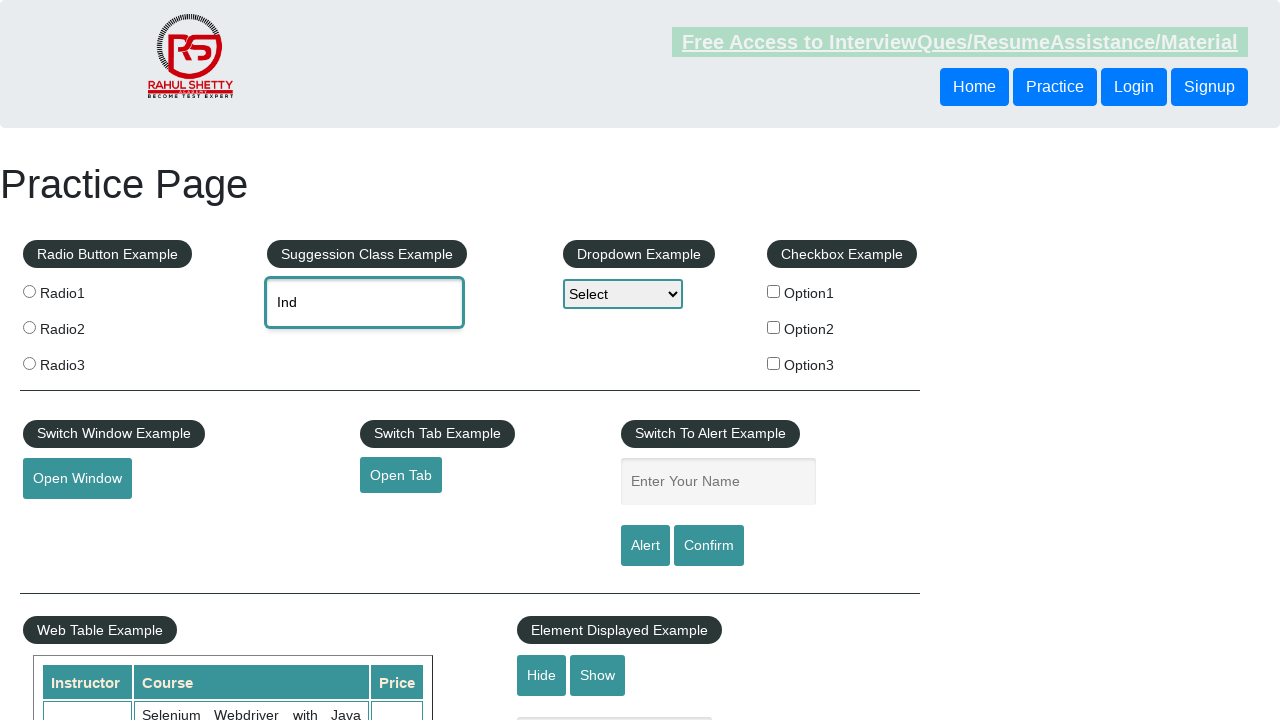

Waited 2 seconds for autocomplete suggestions to appear
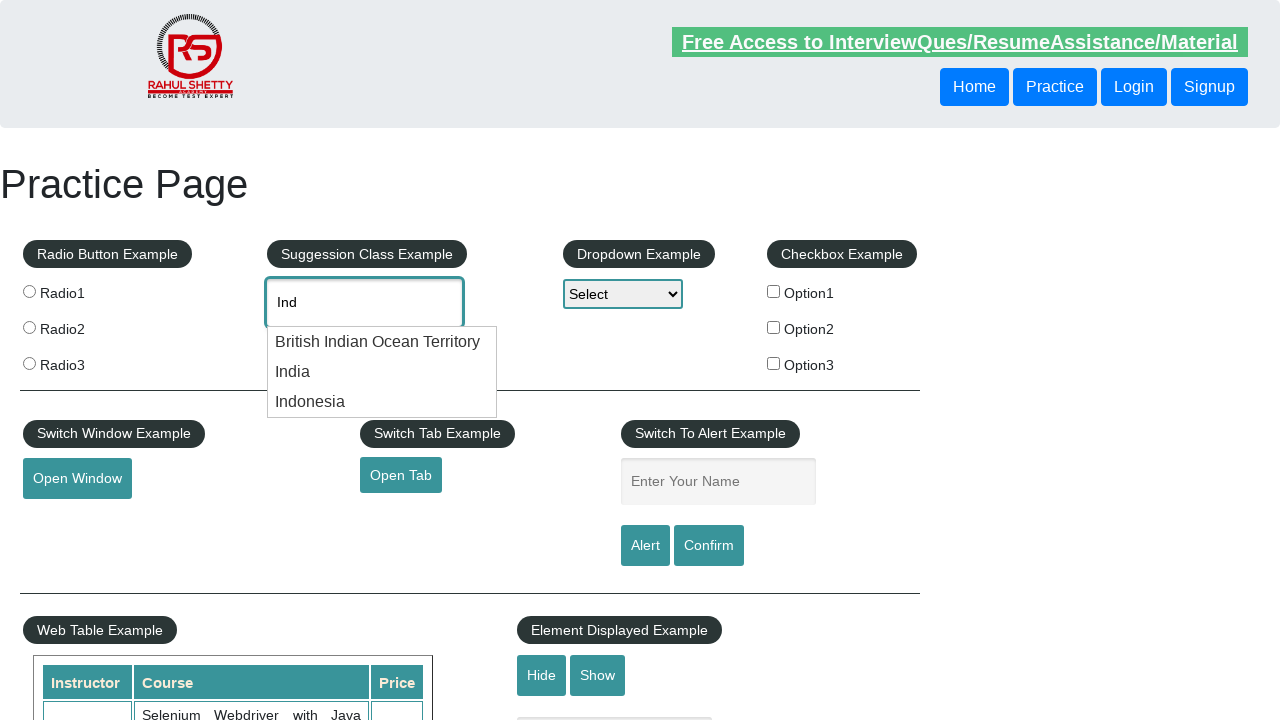

Pressed ArrowDown once to navigate autocomplete suggestions on #autocomplete
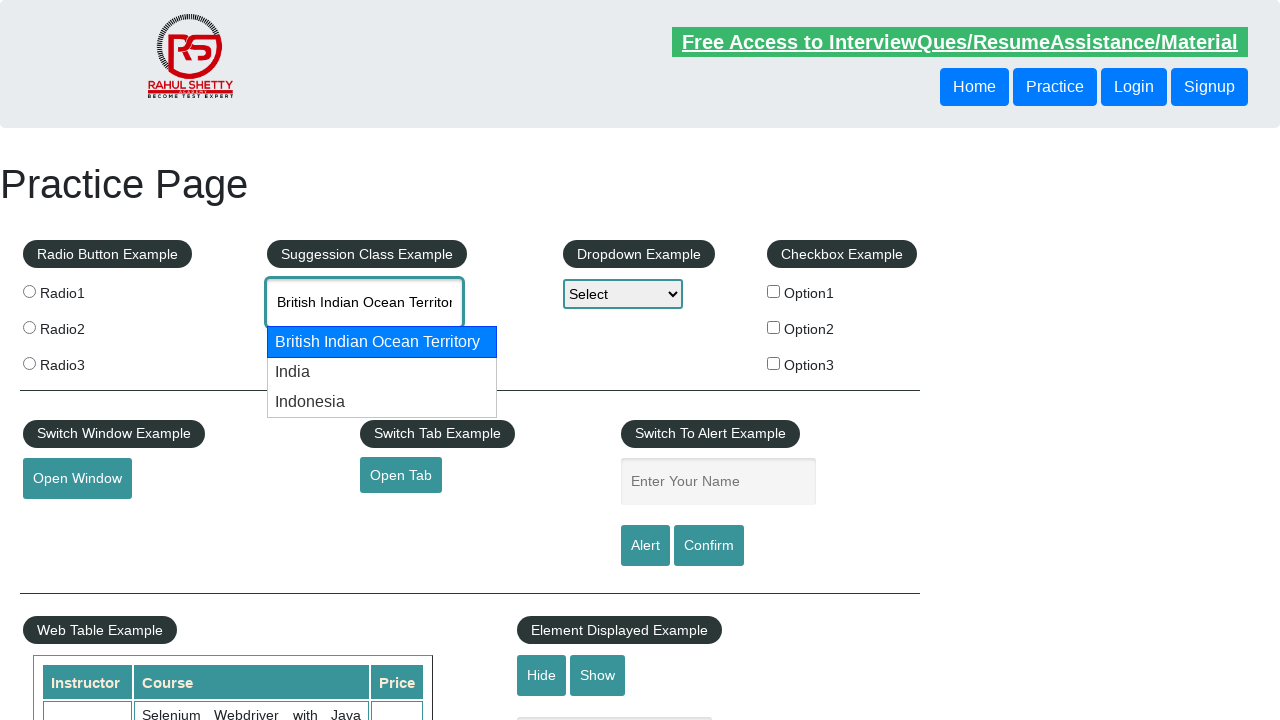

Pressed ArrowDown second time to navigate to next suggestion on #autocomplete
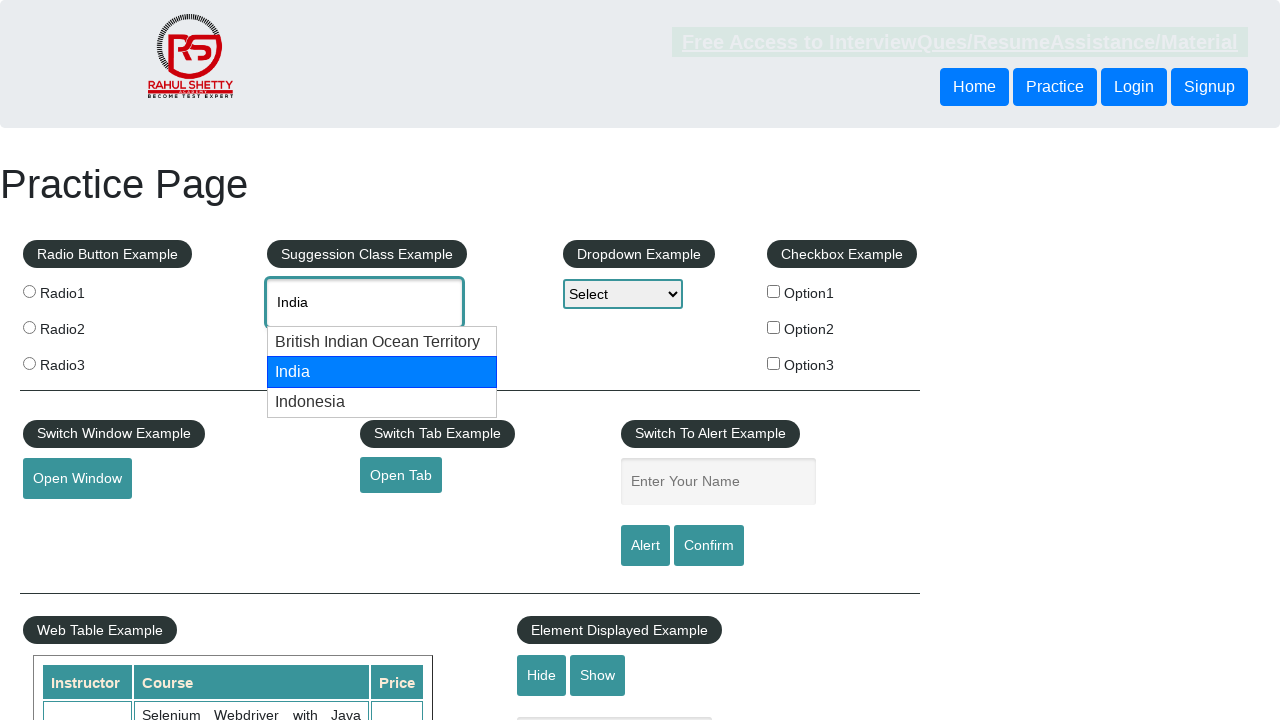

Retrieved autocomplete field value: 'None'
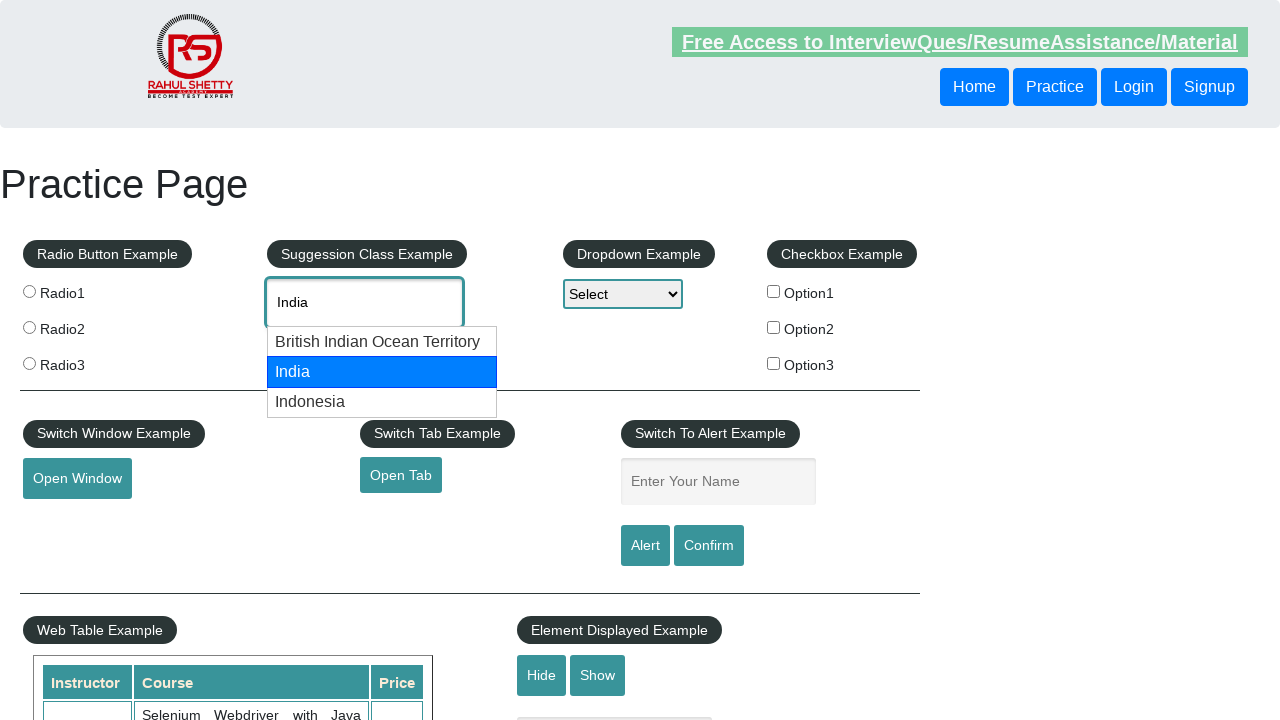

Printed selected value: None
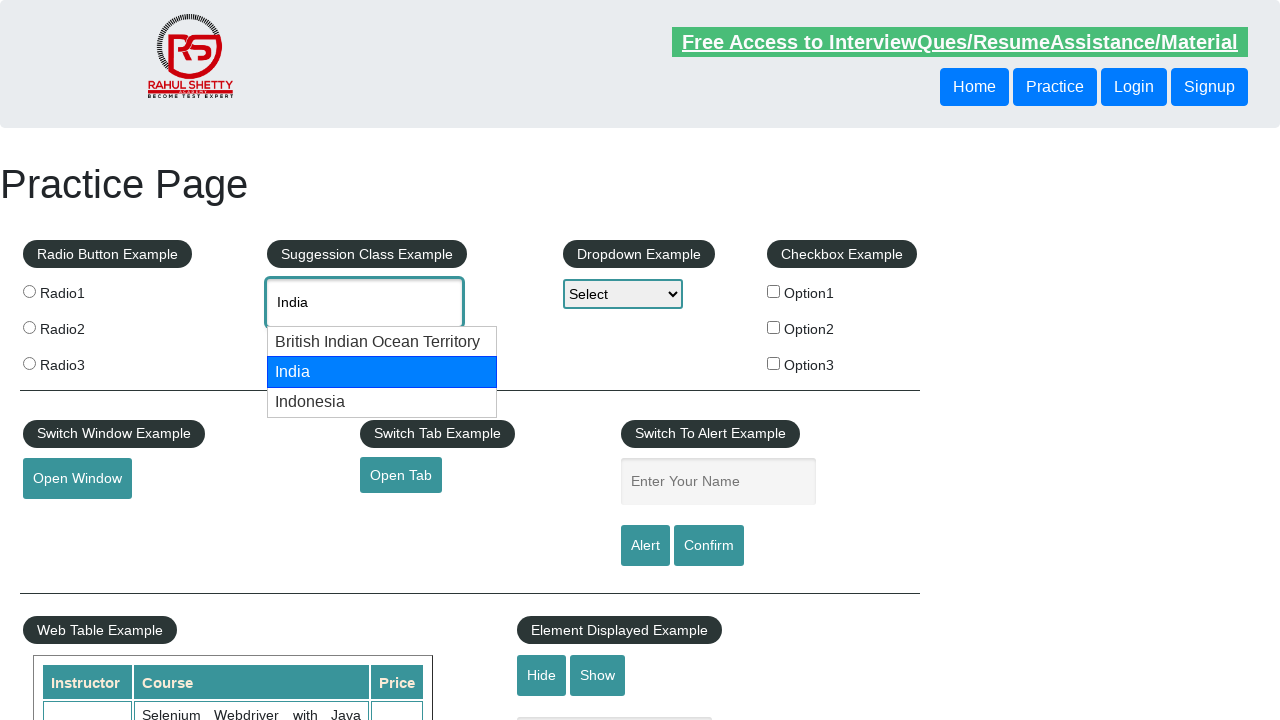

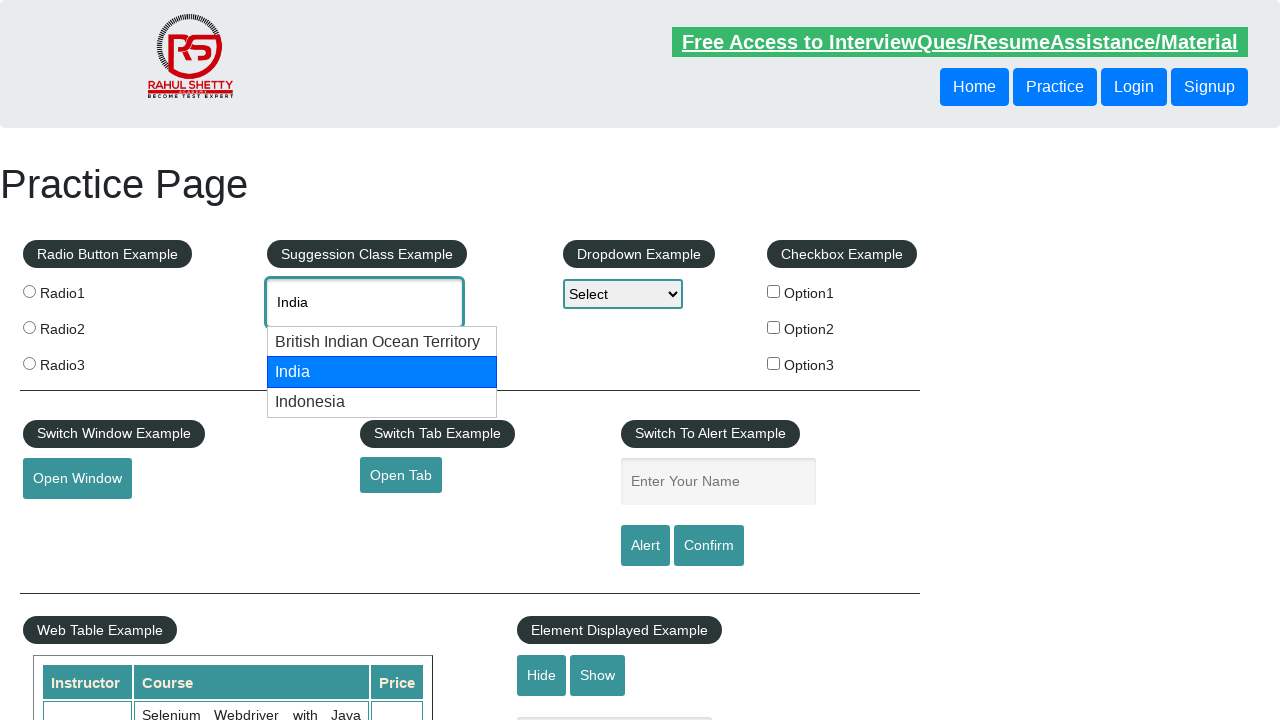